Tests that empty email is not permitted in the fan registration form

Starting URL: https://davi-vert.vercel.app/index.html

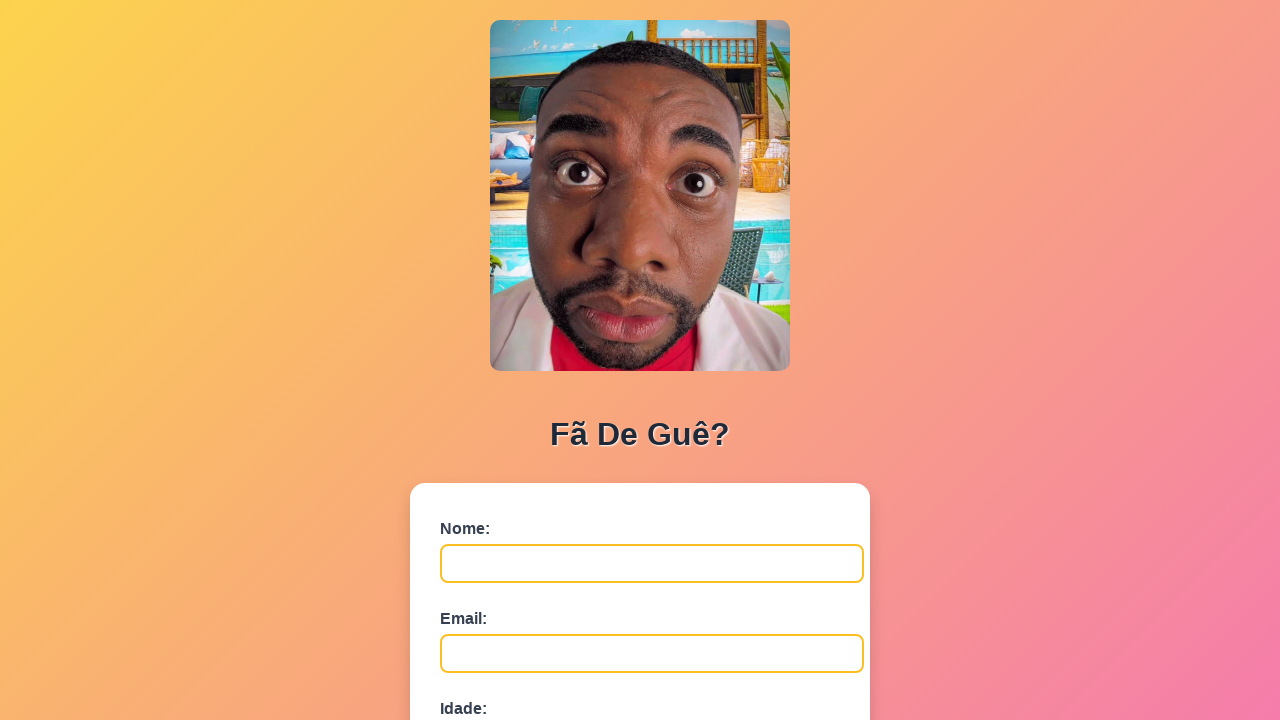

Navigated to fan registration form page
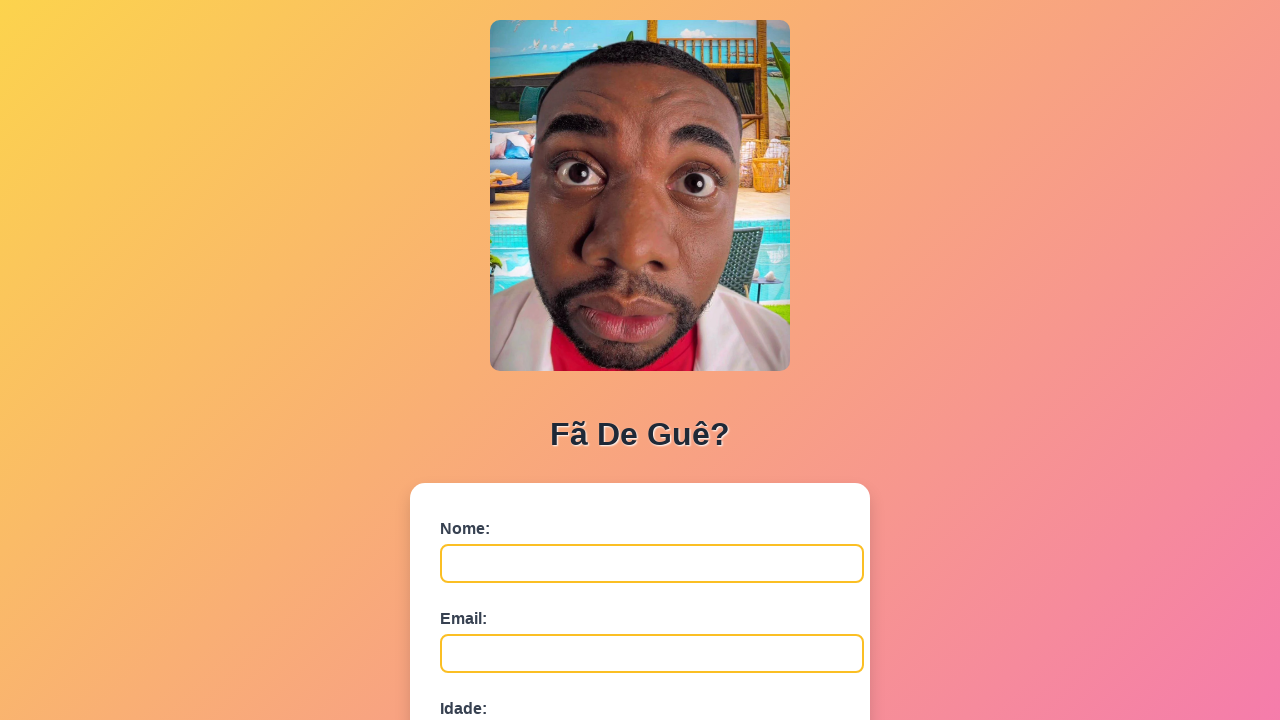

Filled name field with 'Sem Email' on #nome
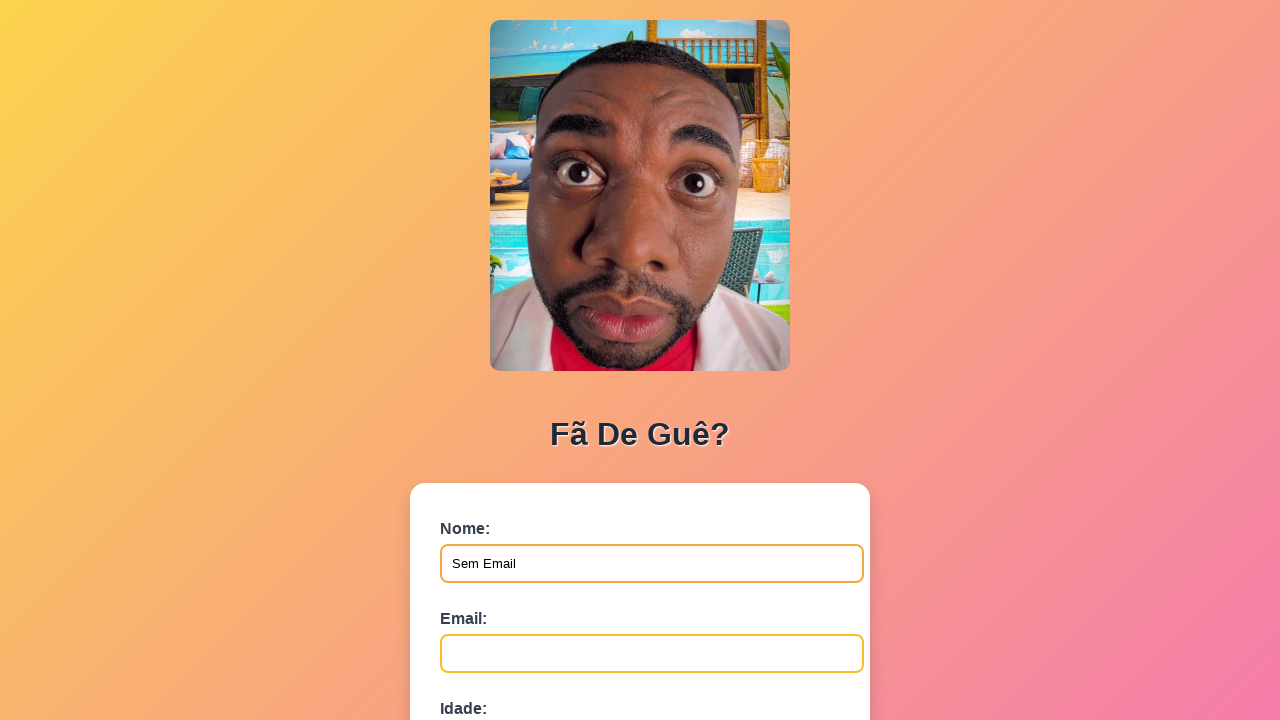

Filled age field with '30' on #idade
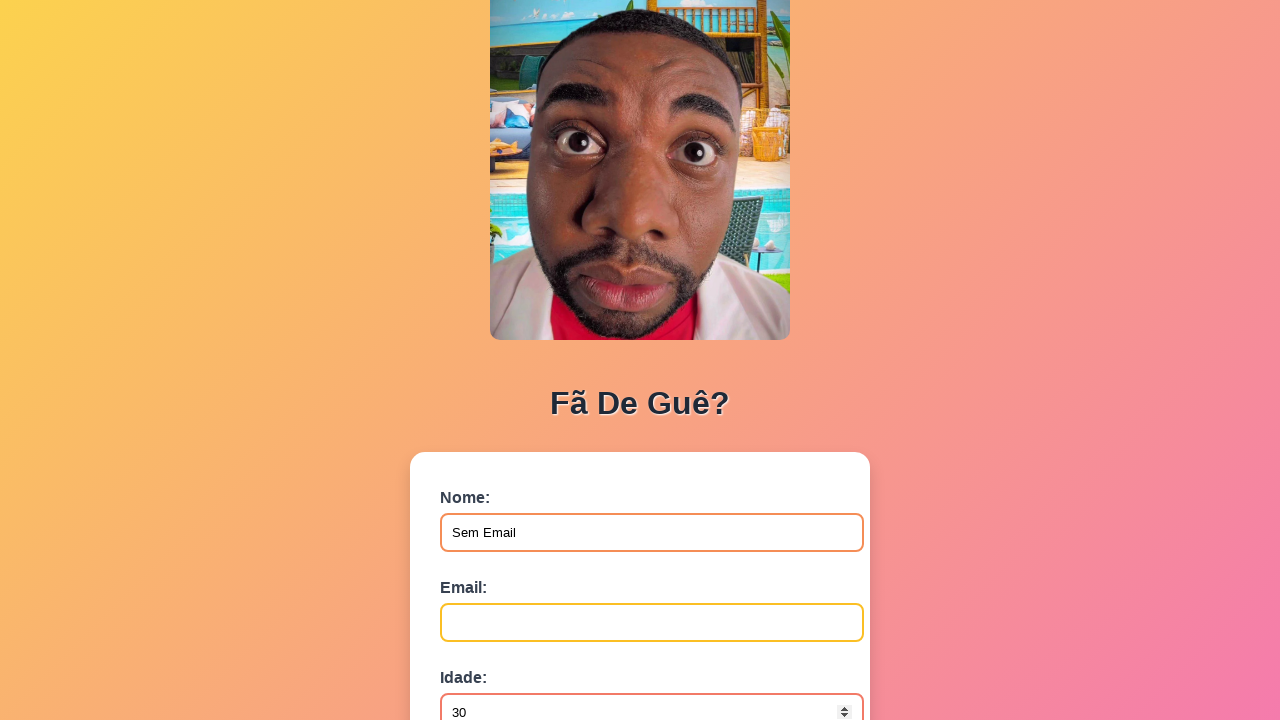

Clicked submit button with empty email field at (490, 569) on button[type='submit']
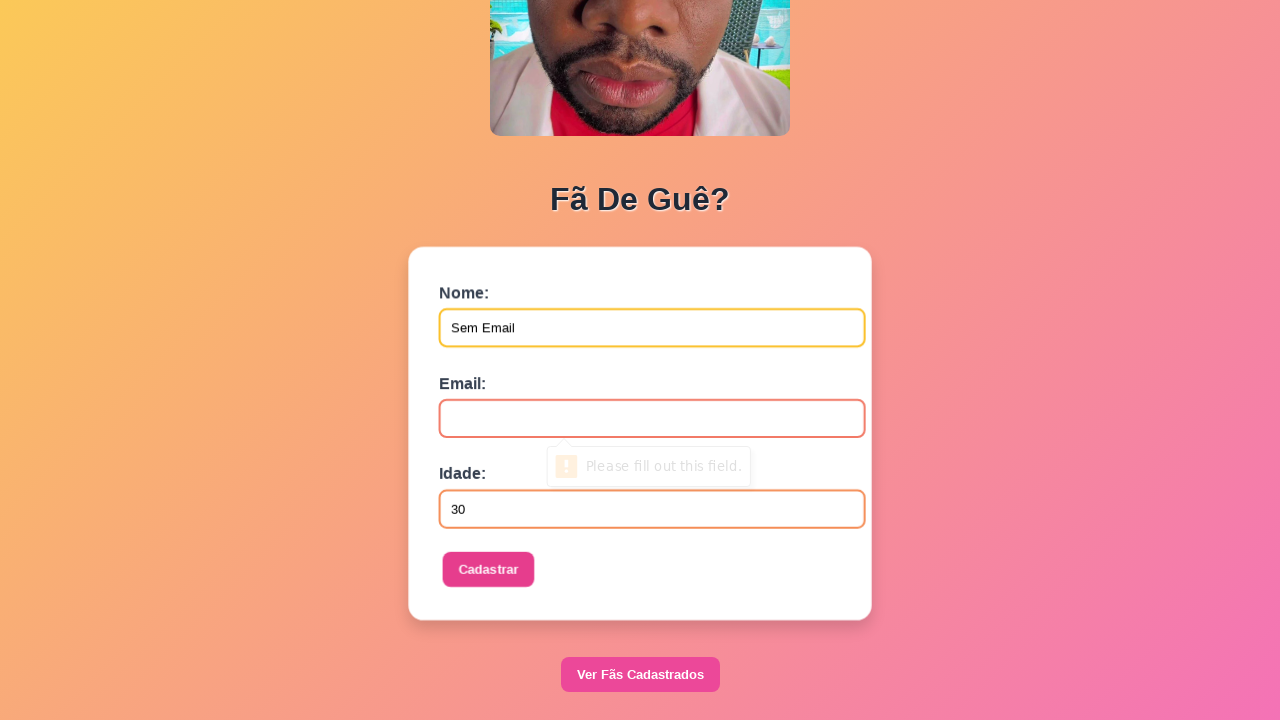

Alert dialog accepted - empty email validation triggered
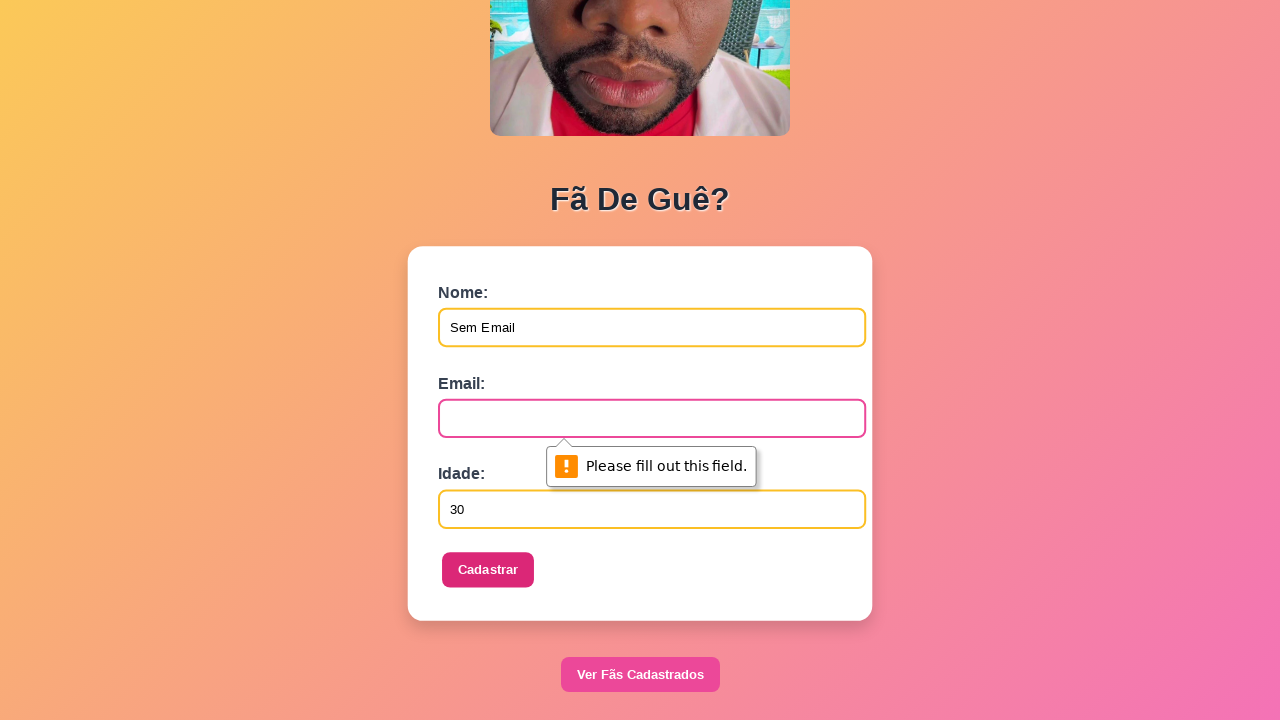

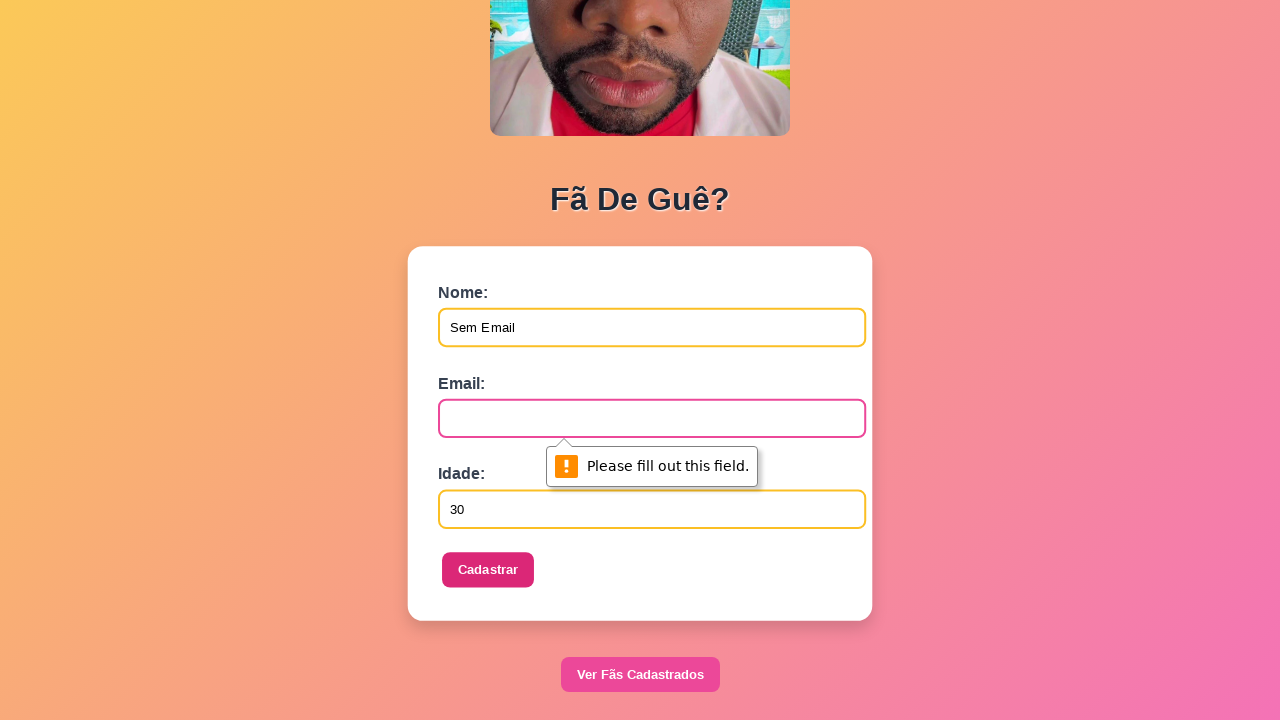